Tests adding a product to cart and verifying it appears in the cart

Starting URL: https://www.demoblaze.com/

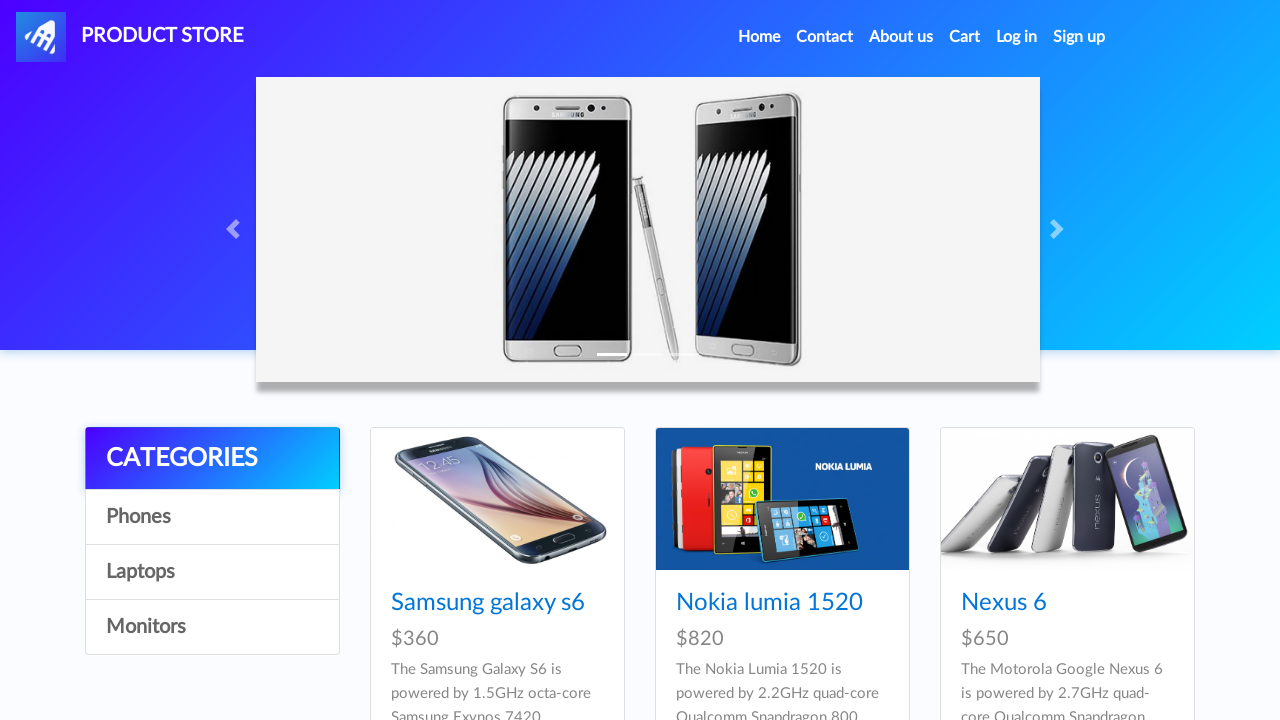

Clicked on HTC One M9 product at (461, 361) on a:has-text('HTC One M9')
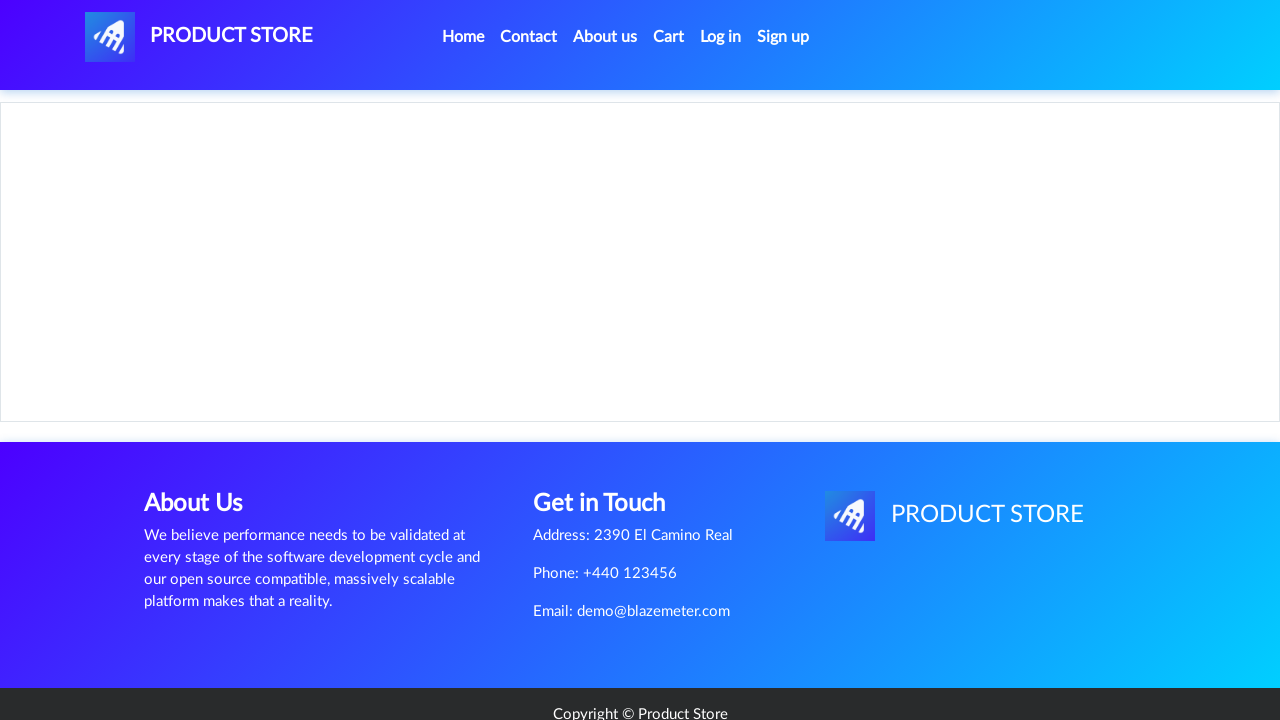

Clicked 'Add to cart' button at (610, 440) on a:has-text('Add to cart')
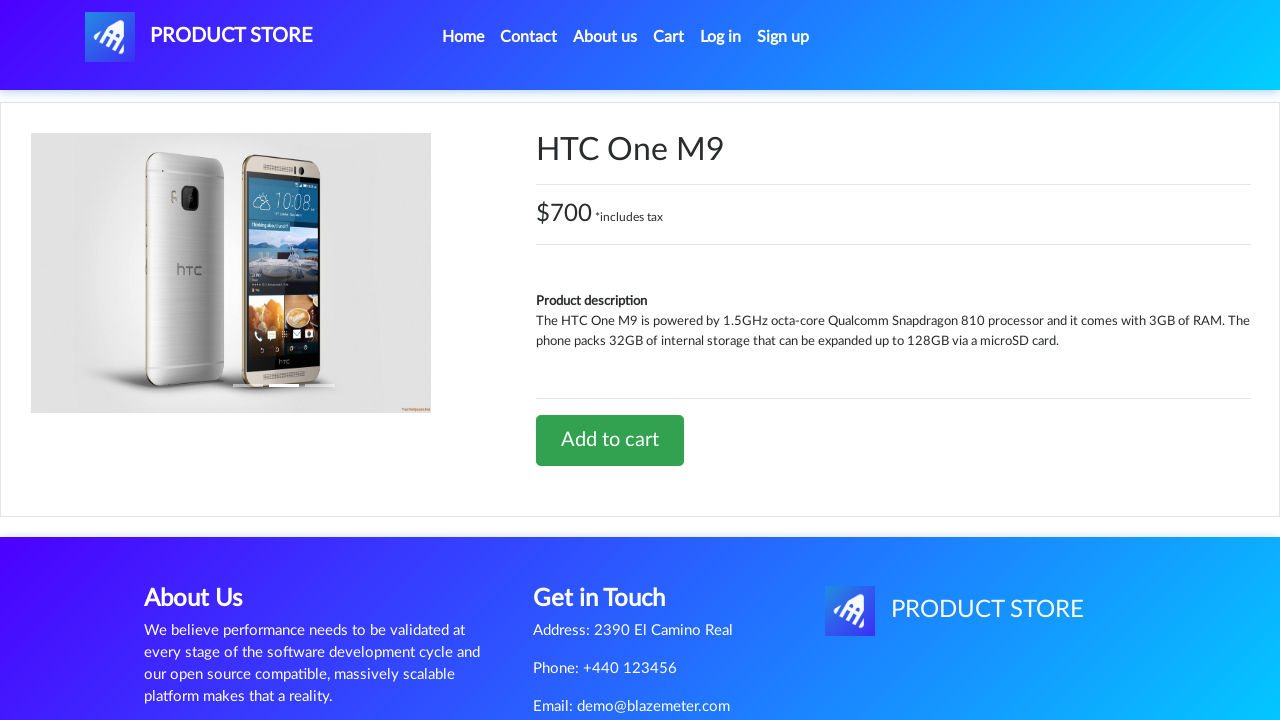

Accepted alert dialog confirming product added to cart
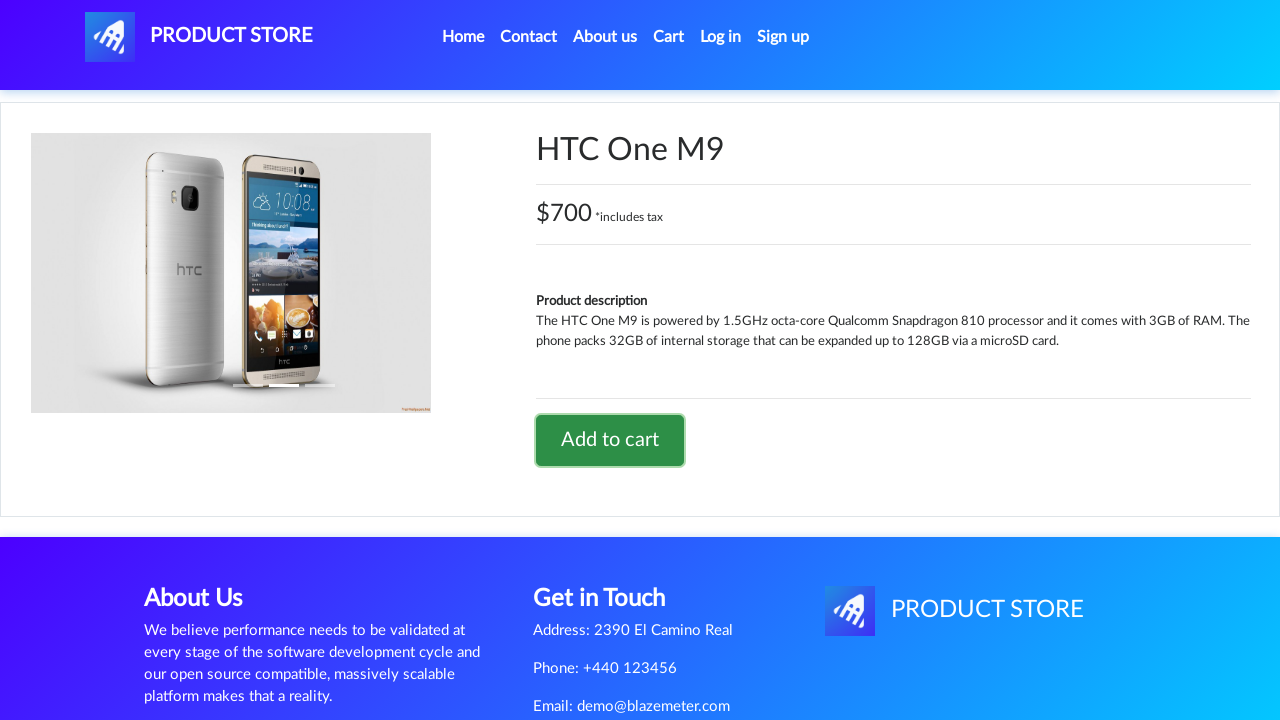

Clicked cart button to navigate to cart at (669, 37) on #cartur
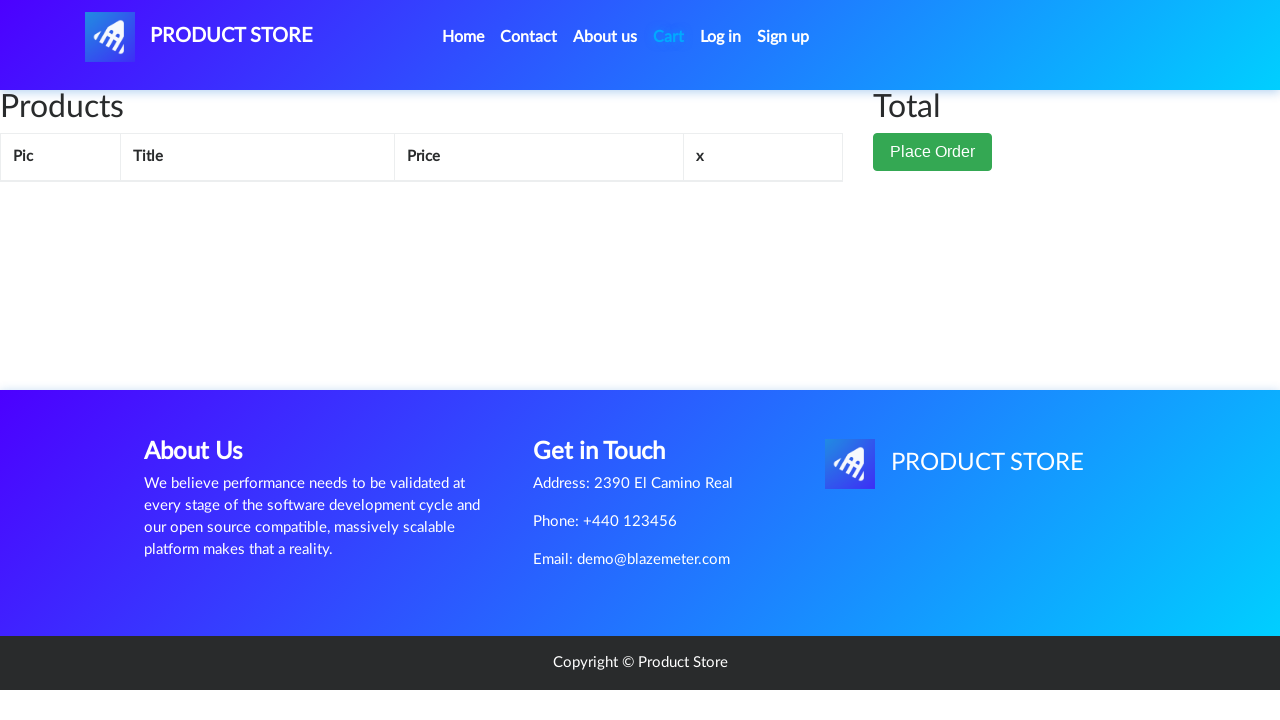

Verified HTC One M9 product appears in cart
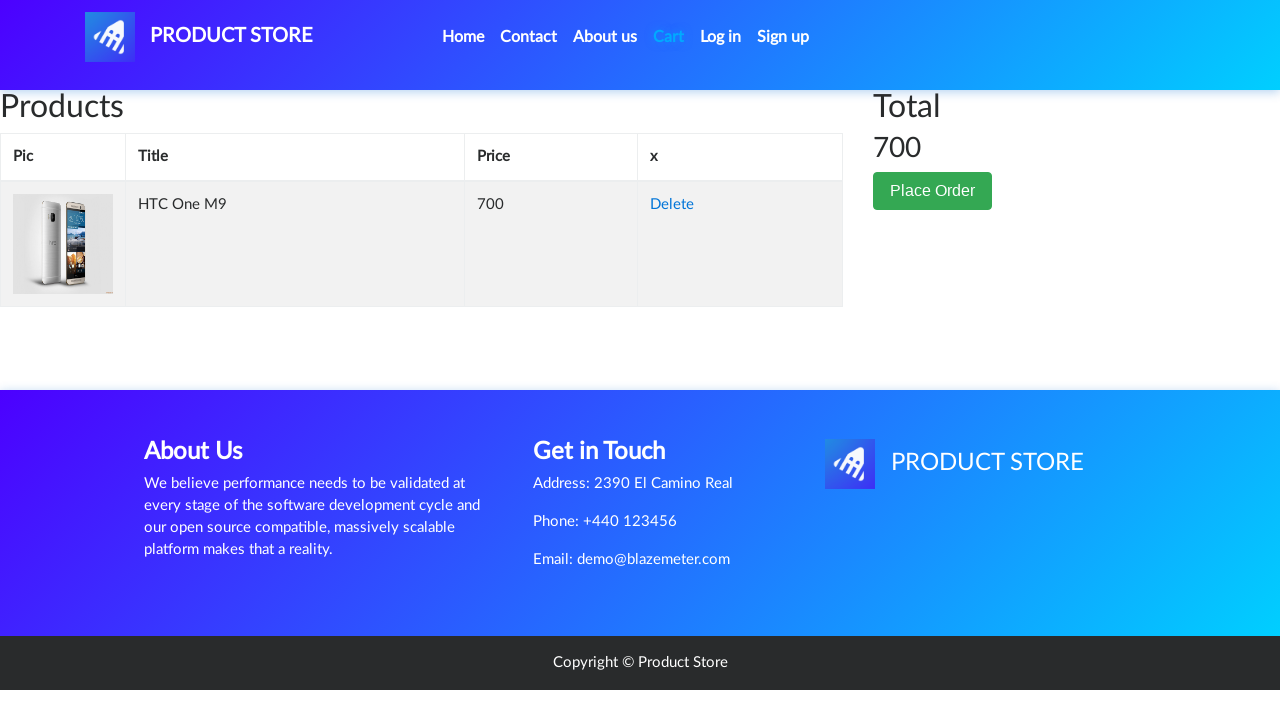

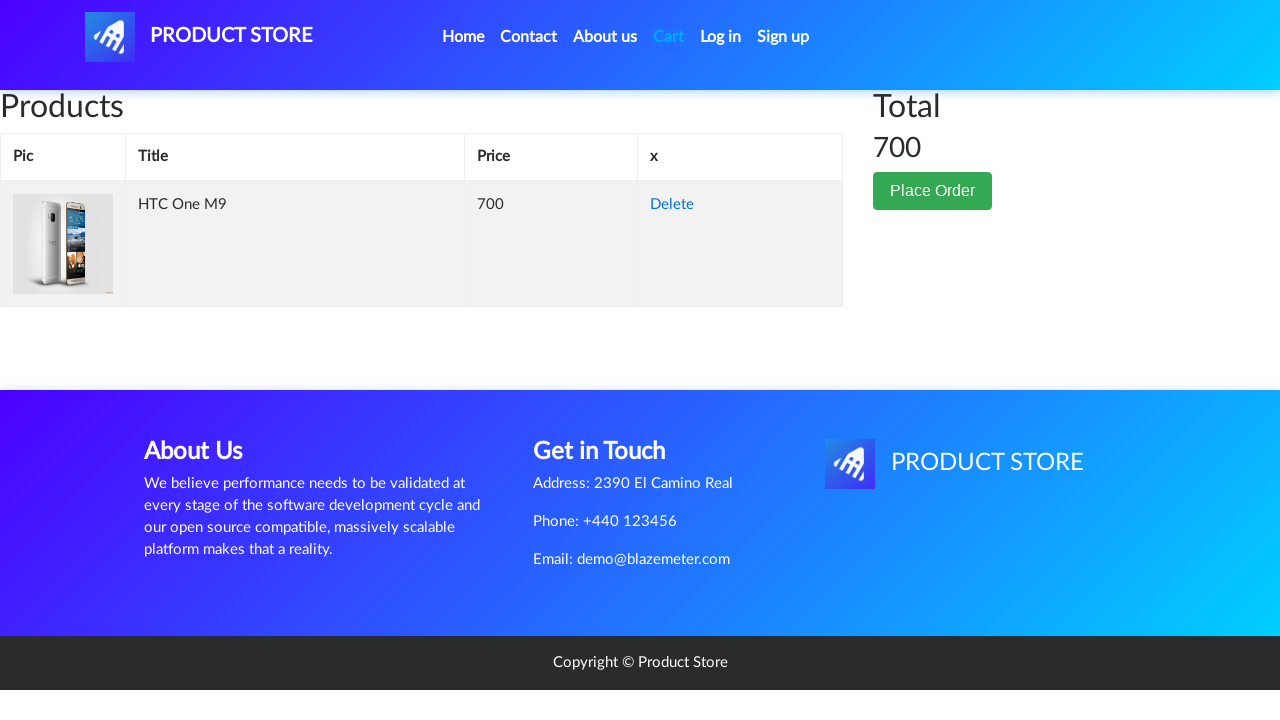